Tests dynamic loading functionality by clicking through to a dynamic loading example, starting the load, and waiting for content to appear

Starting URL: http://the-internet.herokuapp.com

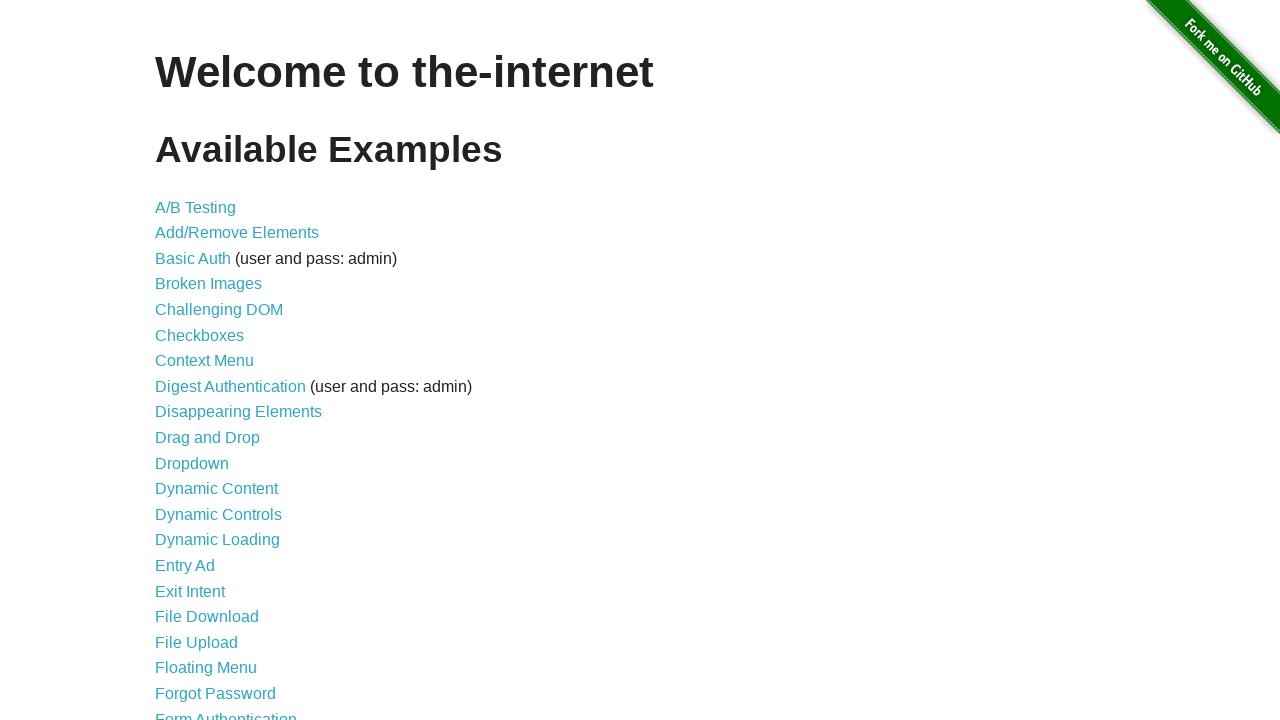

Clicked on Dynamic Loading link at (218, 540) on text=Dynamic Loading
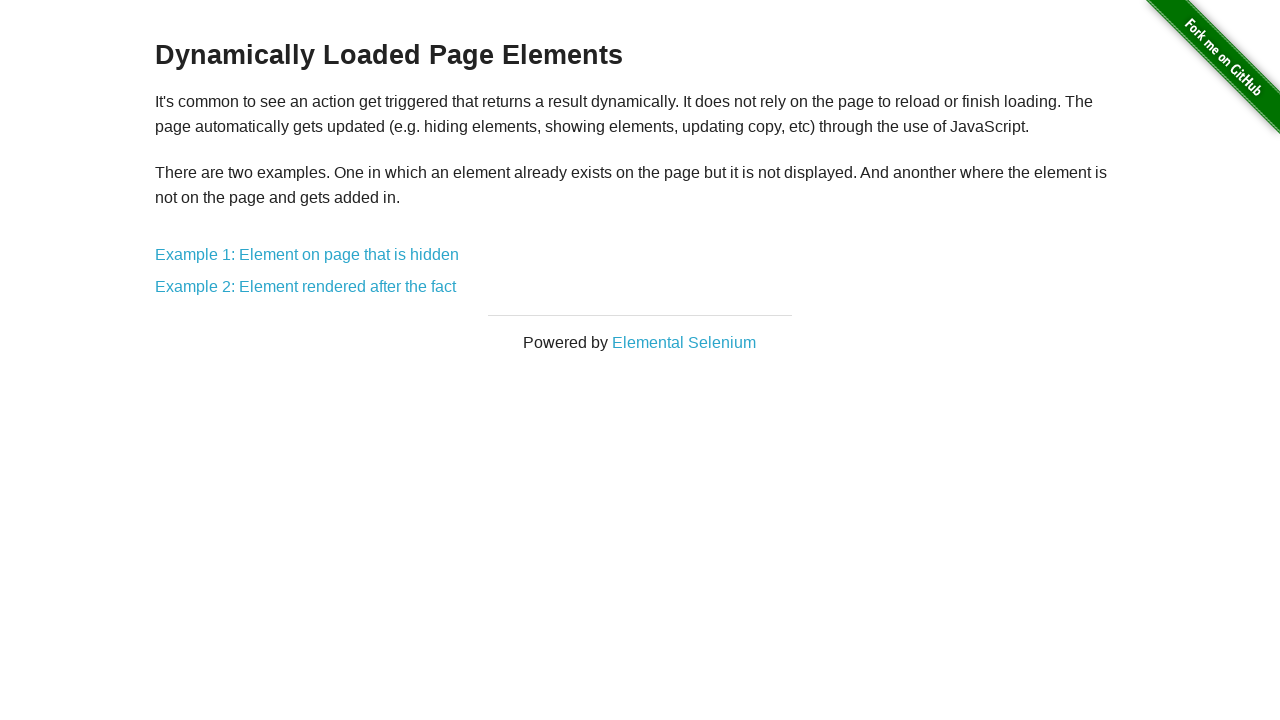

Clicked on first dynamic loading example link at (307, 255) on div.example a:nth-of-type(1)
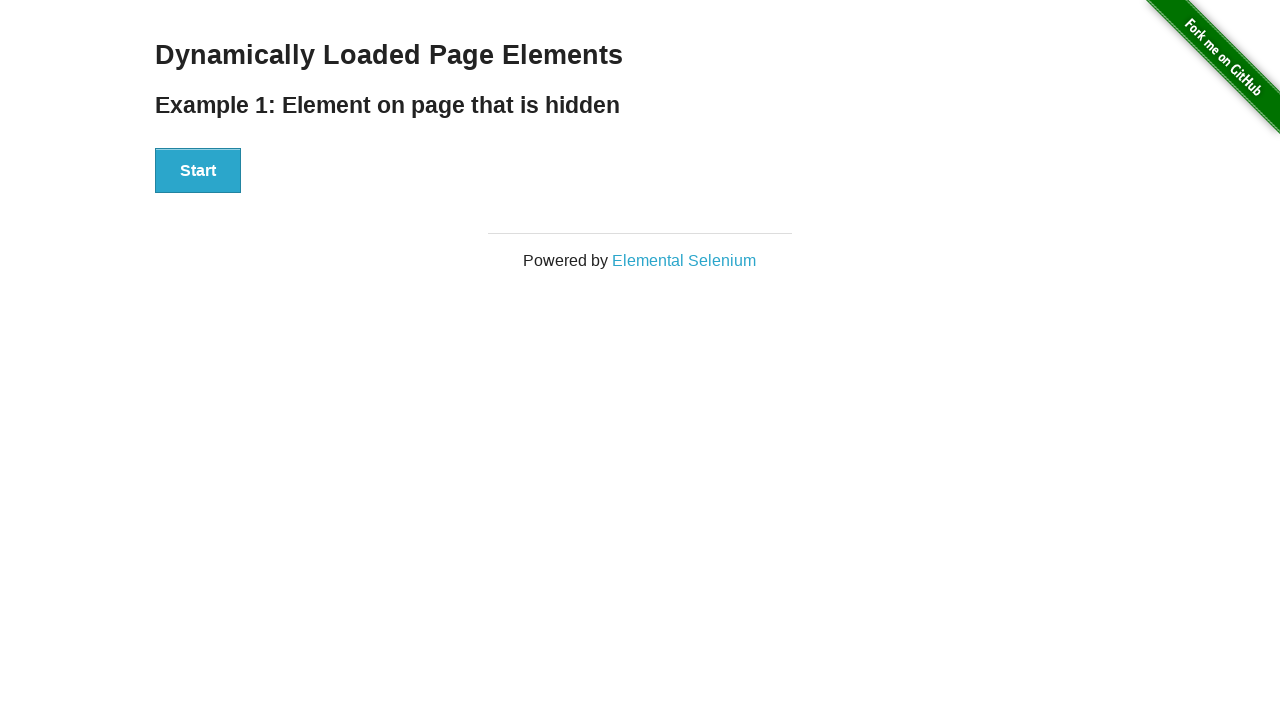

Clicked the Start button to begin dynamic loading at (198, 171) on #start>button
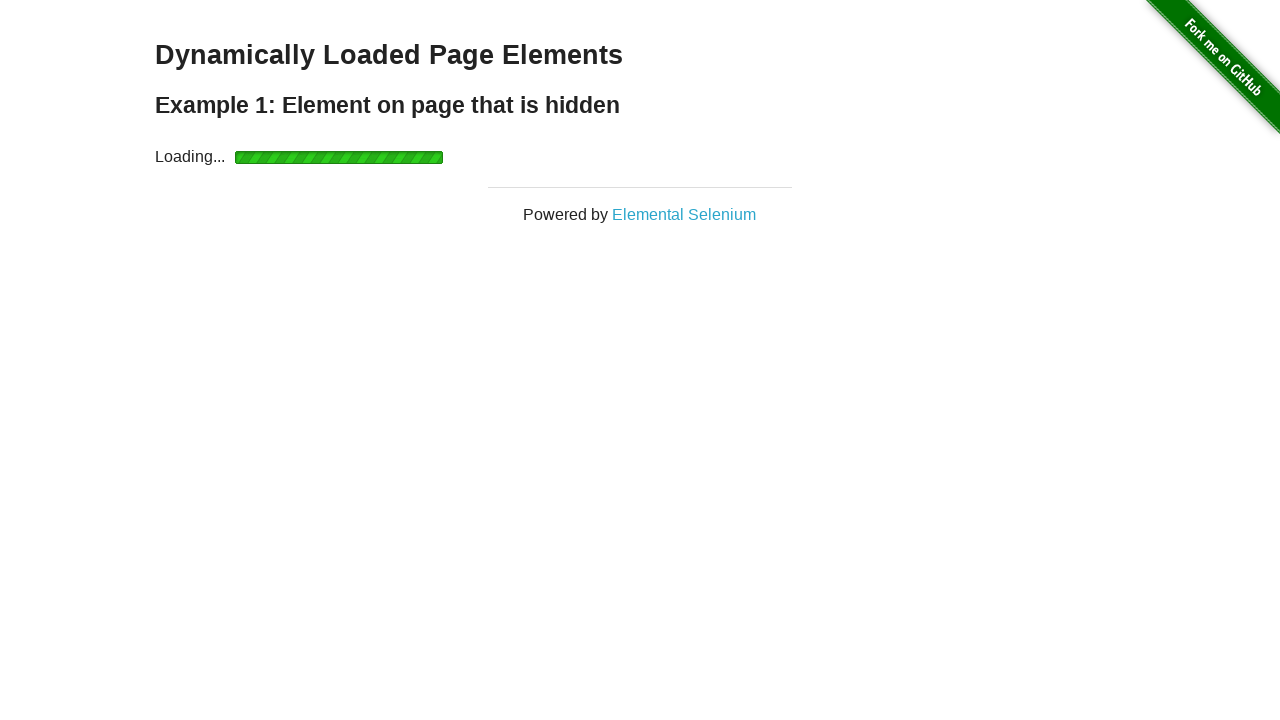

Loading indicator disappeared
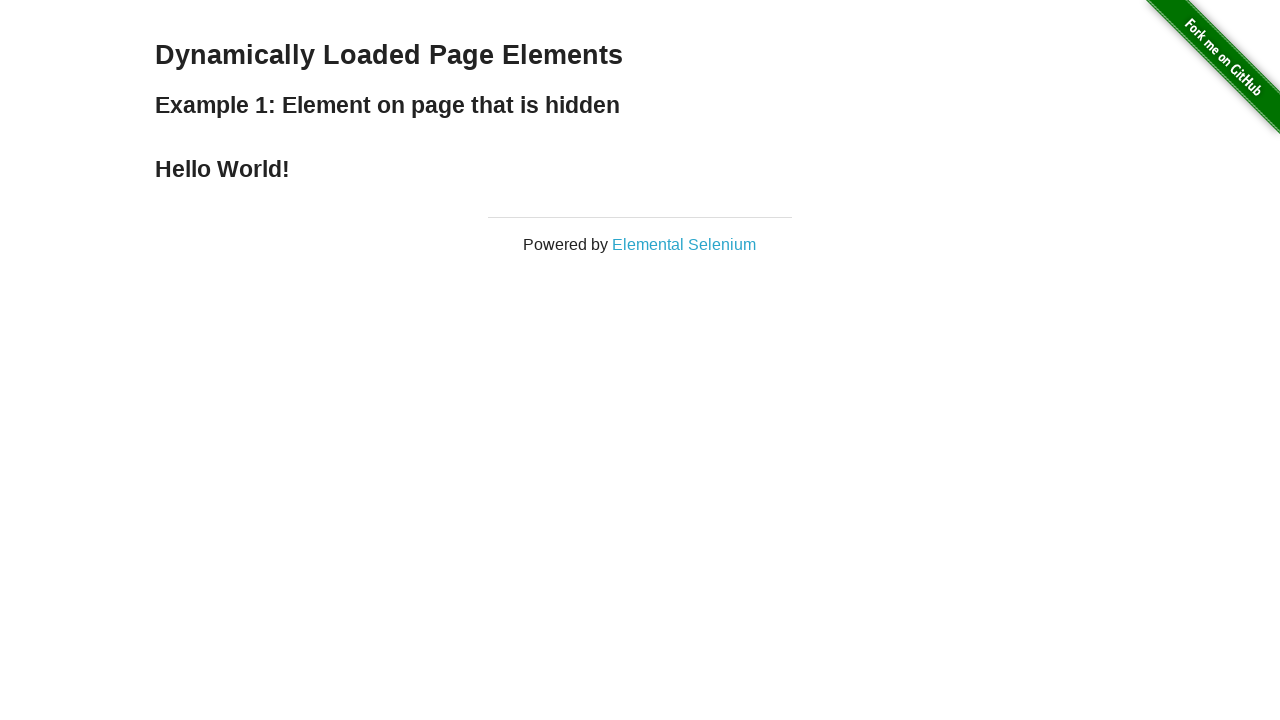

Content loaded and Hello World text appeared
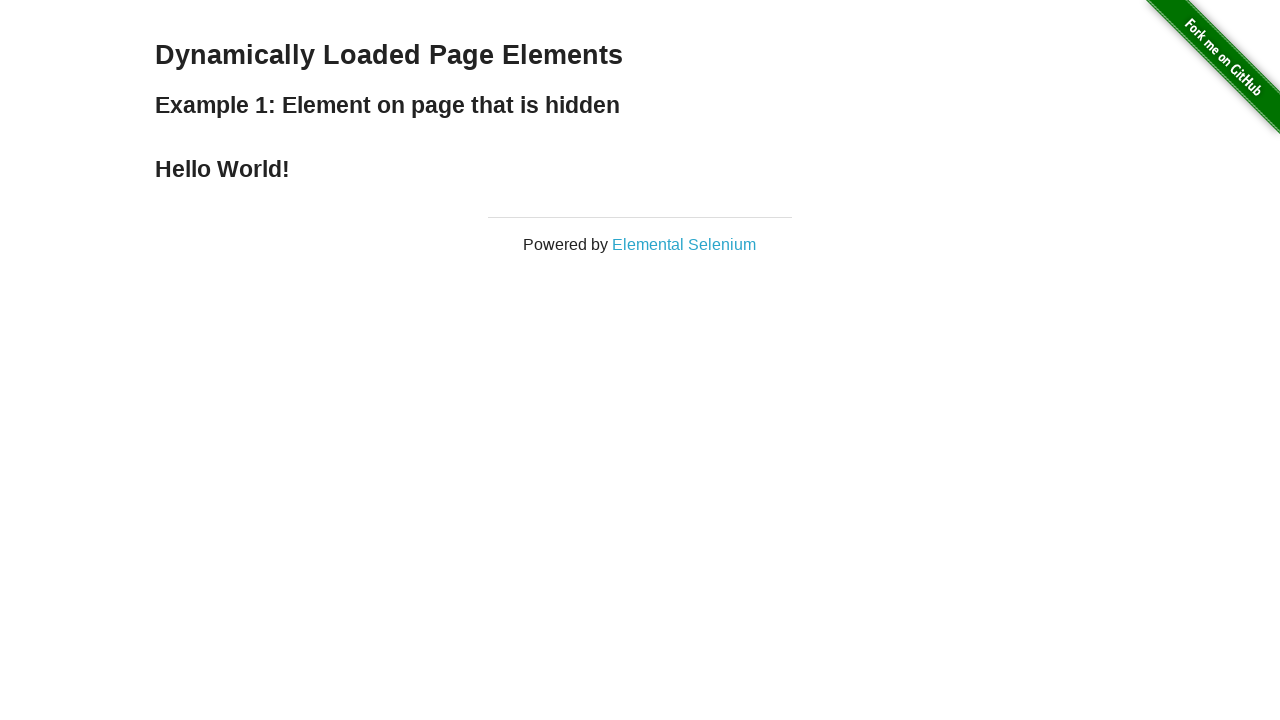

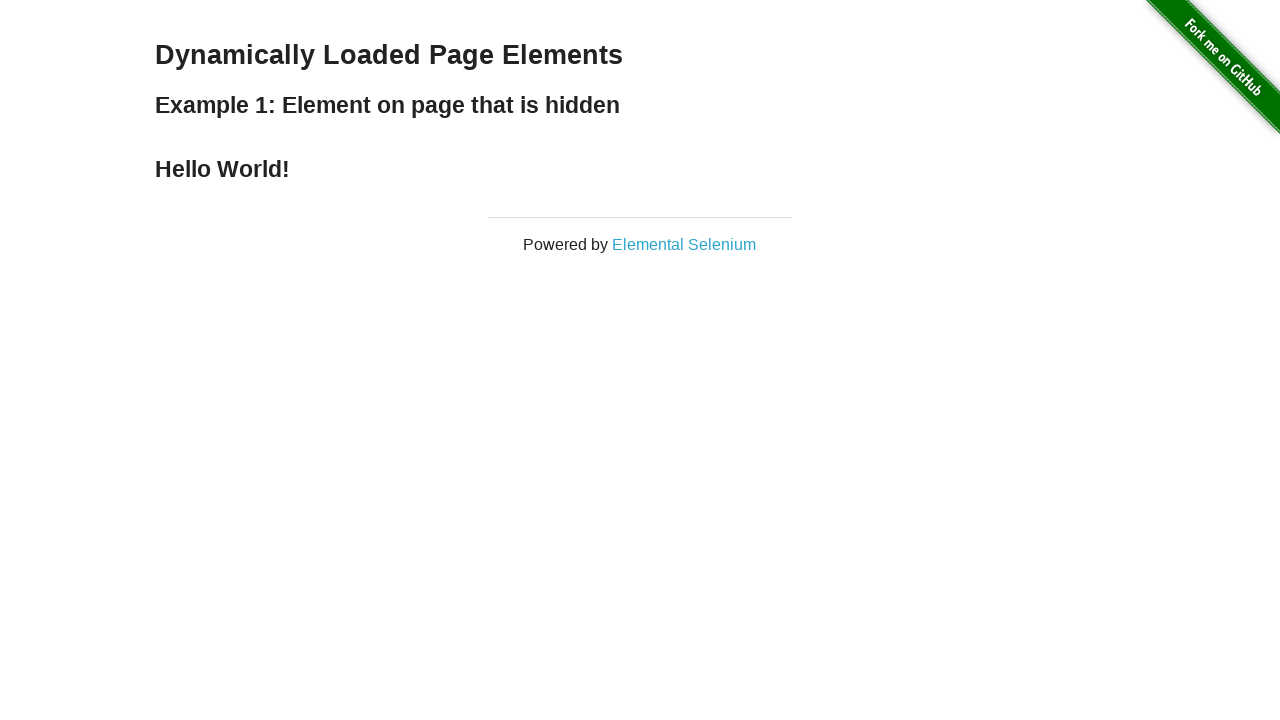